Tests the search functionality on a produce offers page by entering "Rice" in the search field and verifying that results are filtered correctly

Starting URL: https://rahulshettyacademy.com/seleniumPractise/#/offers

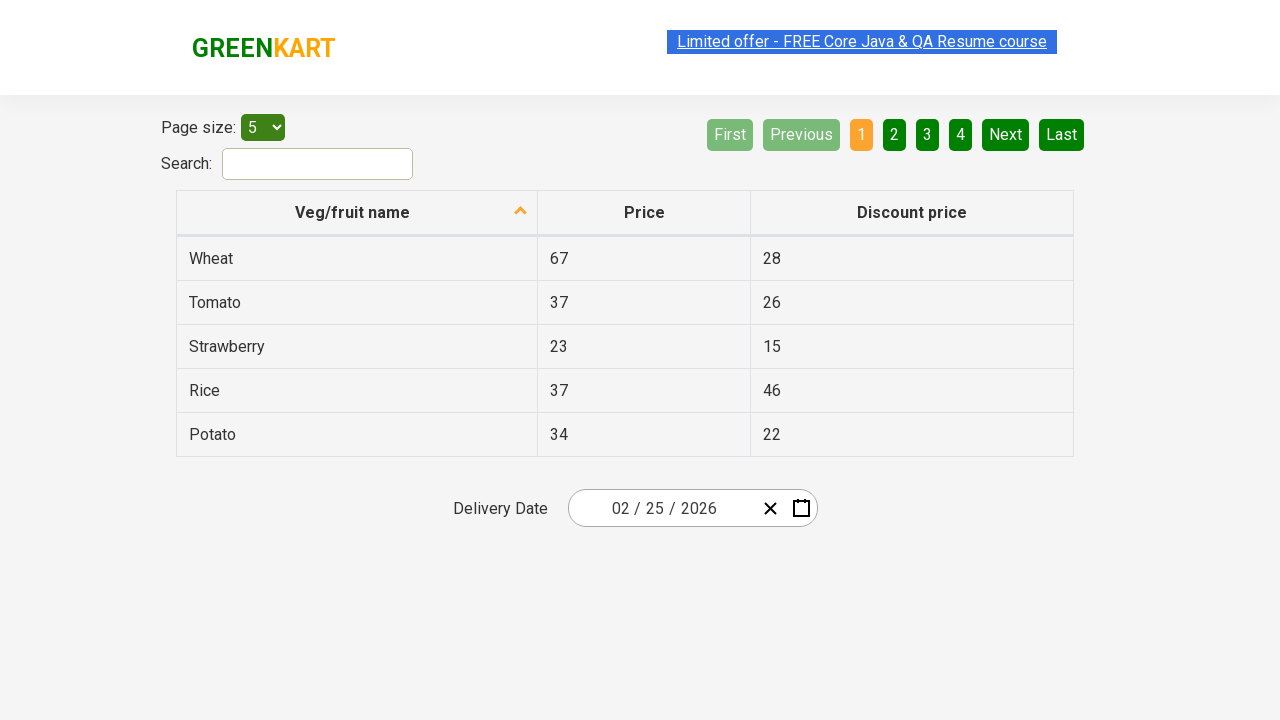

Entered 'Rice' in the search field on #search-field
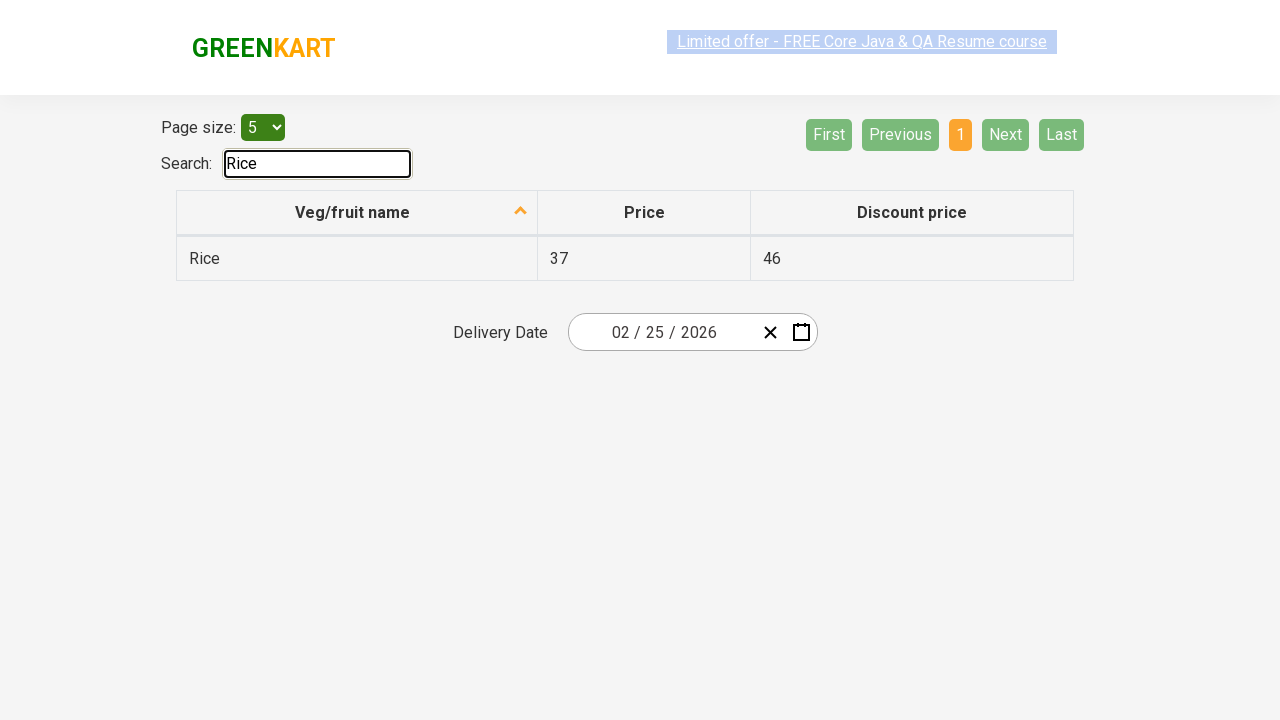

Waited for table to update with filtered results
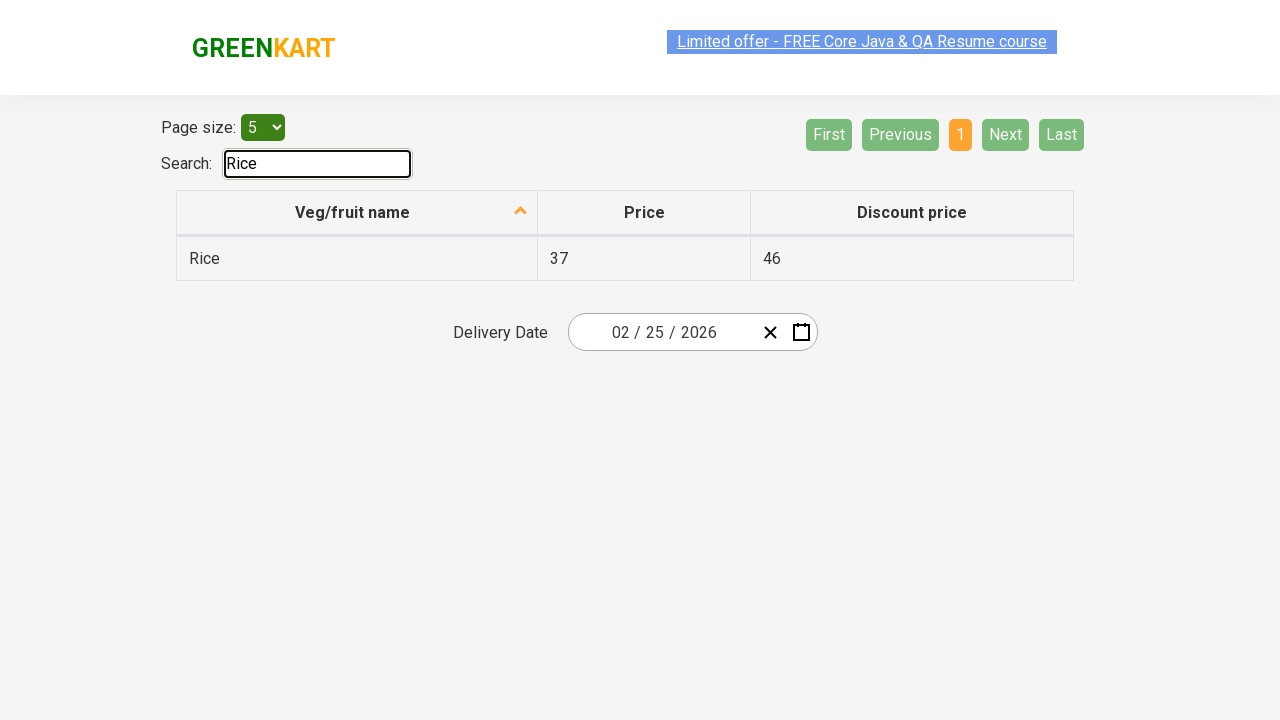

Retrieved all vegetable cells from the filtered results table
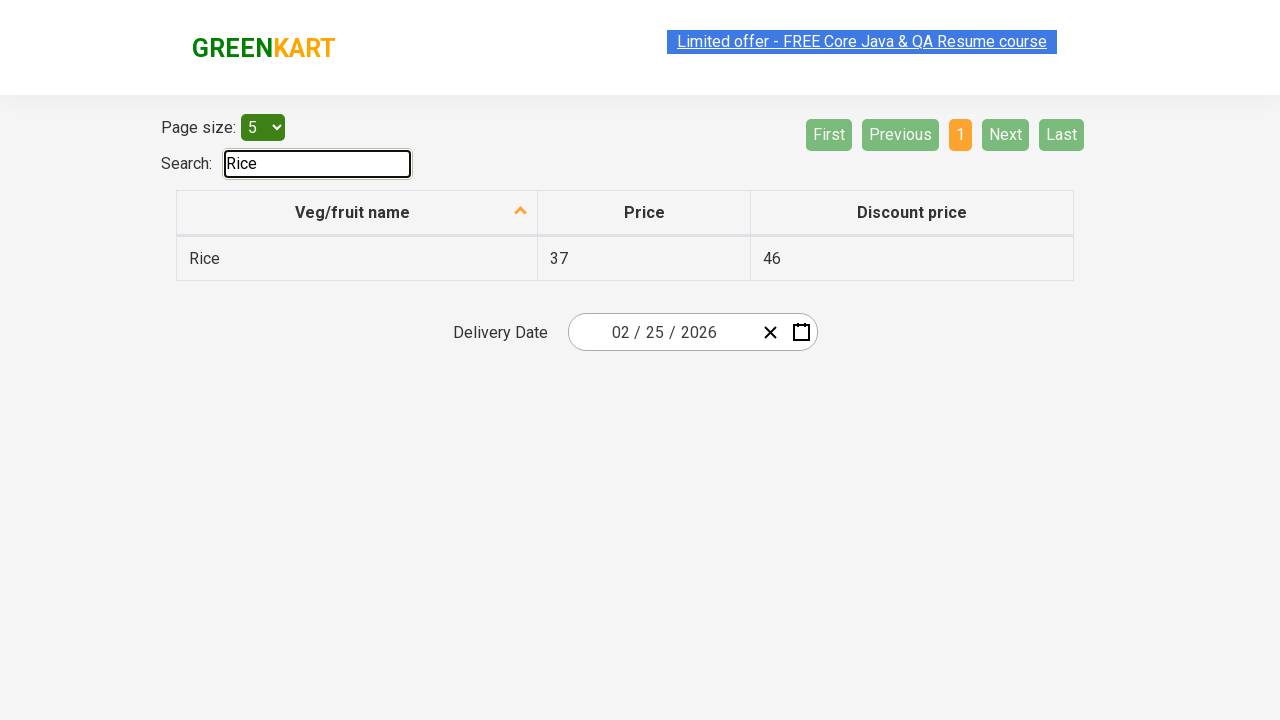

Filtered results to find cells containing 'Rice' - found 1 result(s)
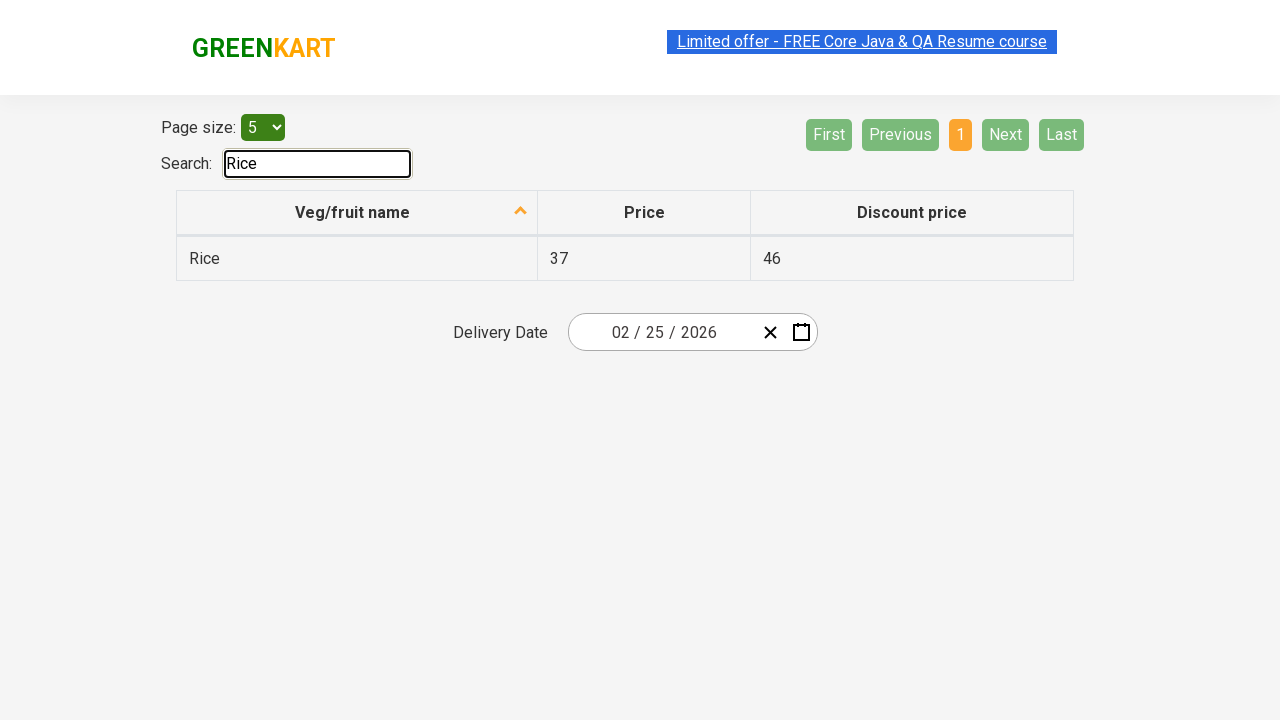

Verified that at least one result containing 'Rice' exists in the filtered results
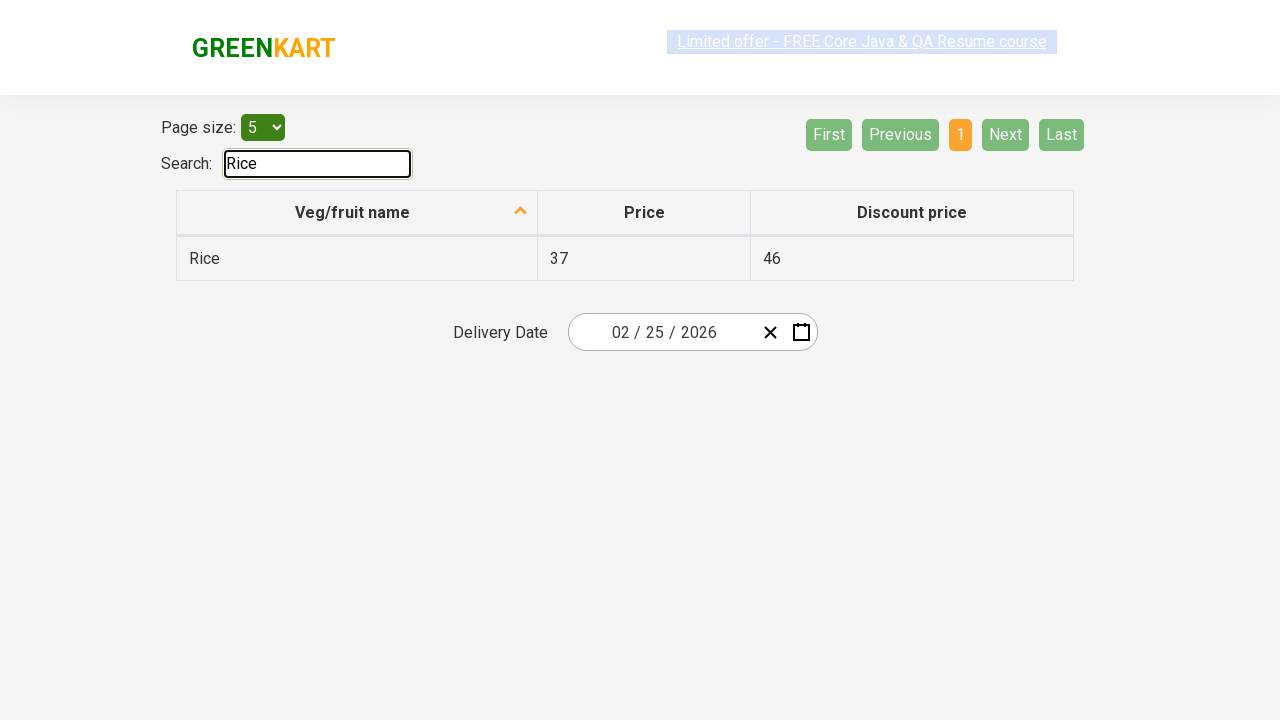

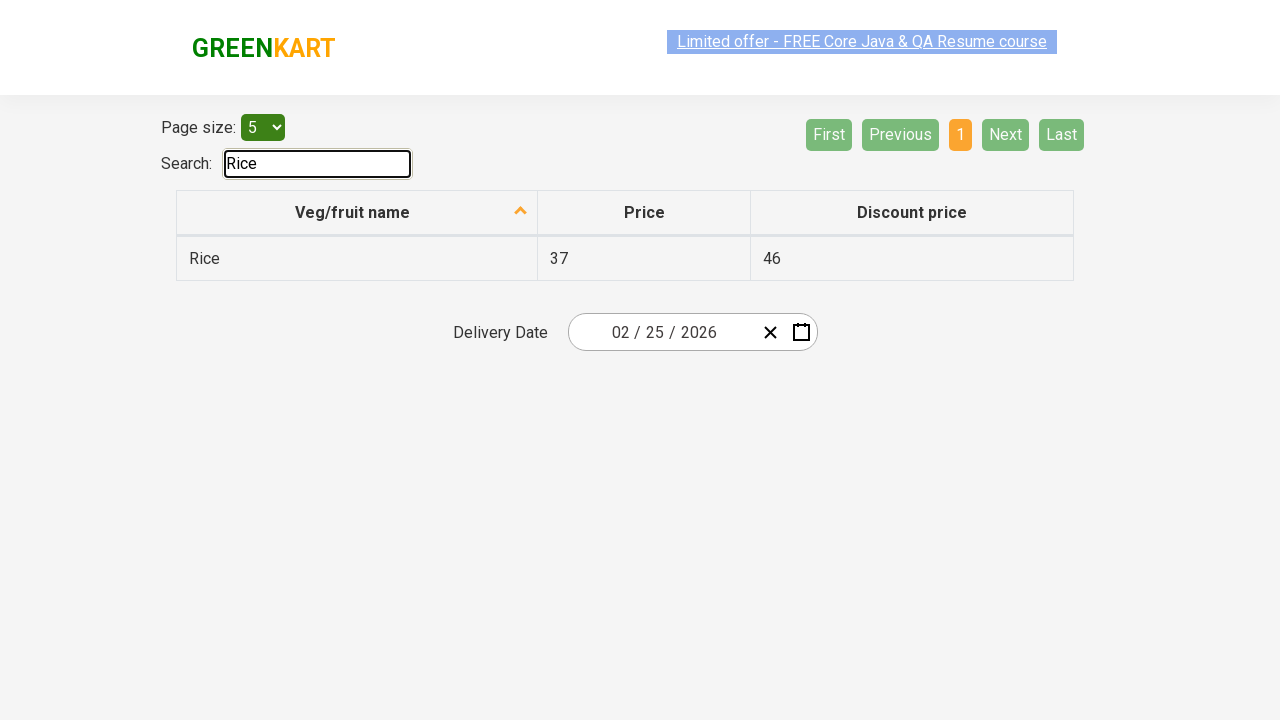